Tests a dropdown selection form by reading two numbers from the page, calculating their sum, selecting that value from a dropdown menu, and clicking the submit button.

Starting URL: https://suninjuly.github.io/selects1.html

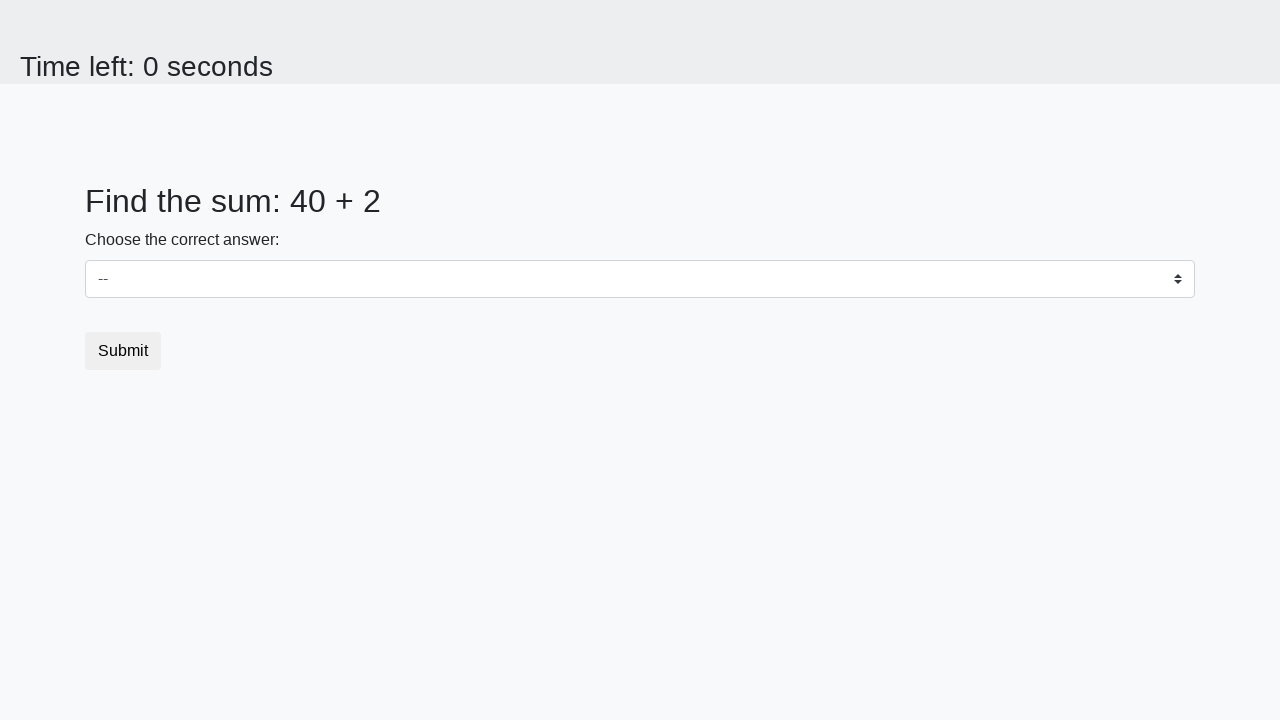

Read first number from page
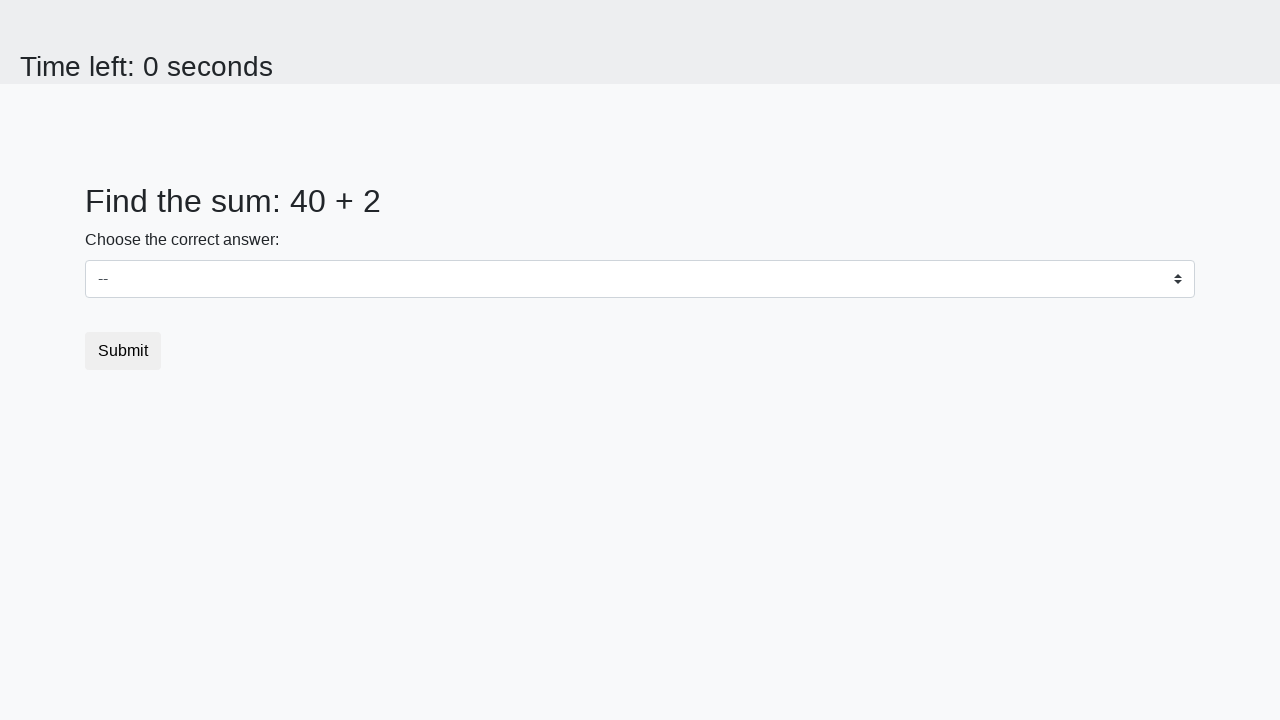

Read second number from page
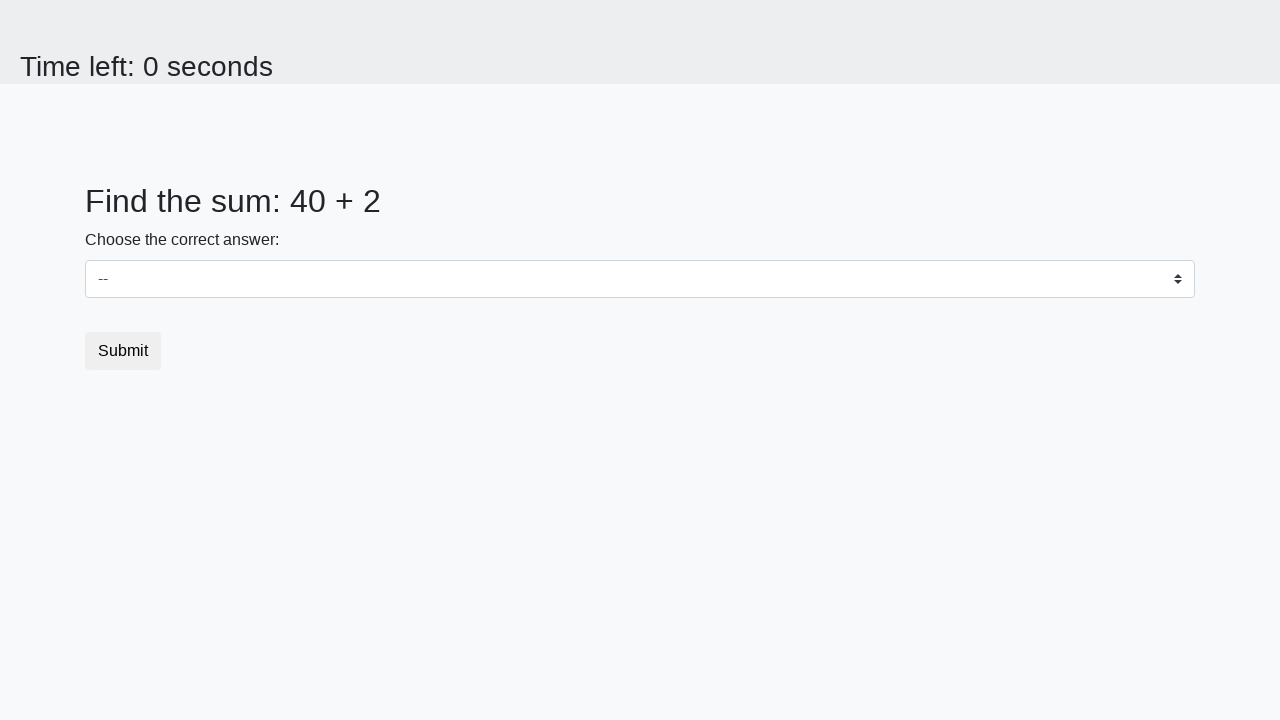

Calculated sum: 42
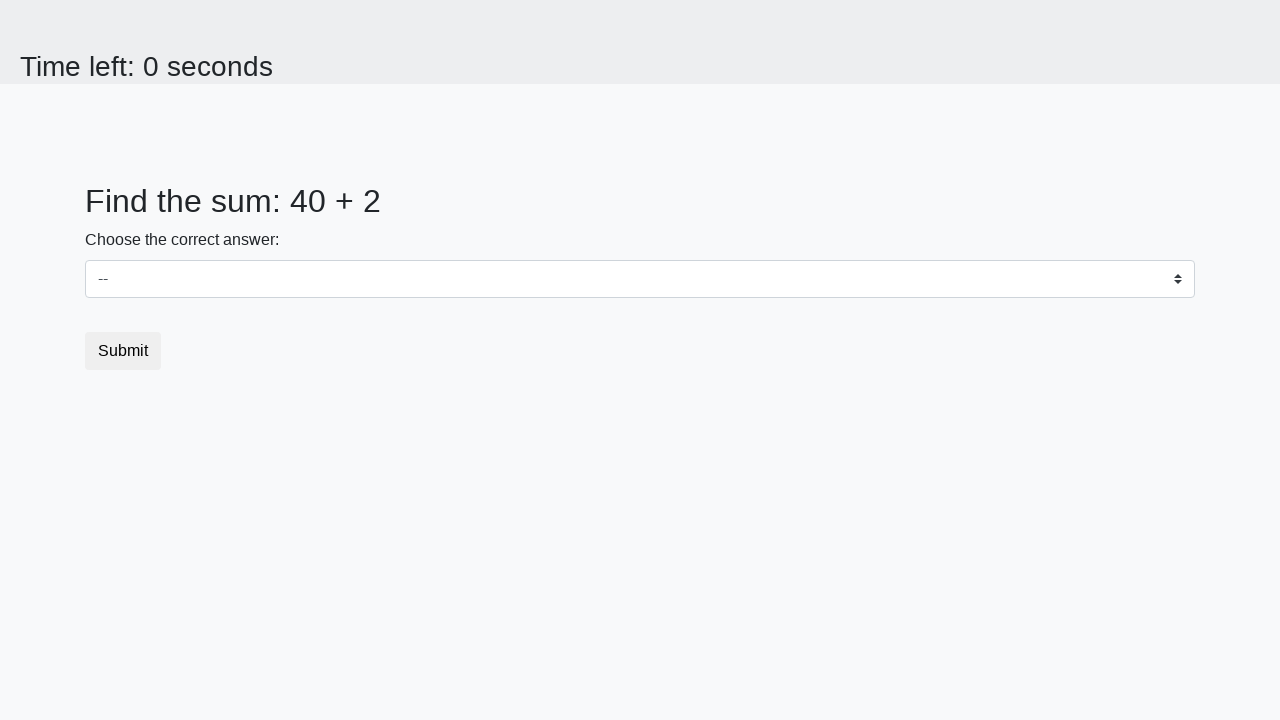

Selected sum value '42' from dropdown on #dropdown
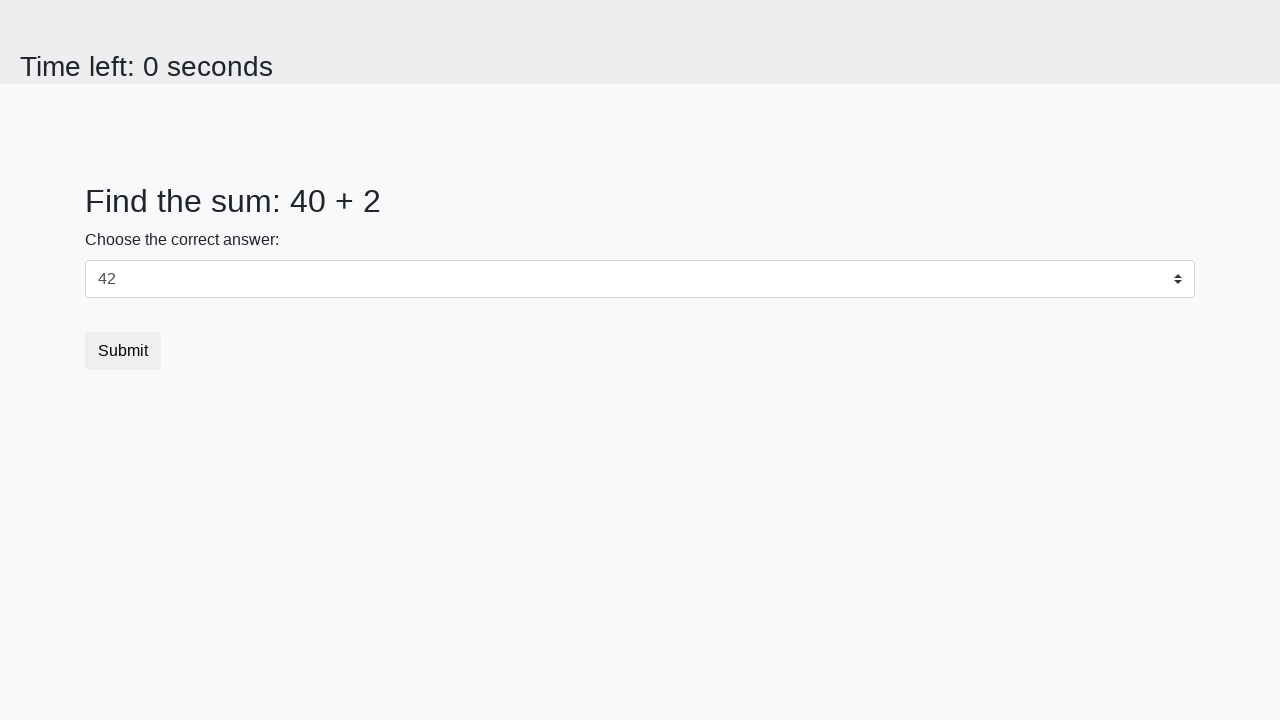

Clicked submit button at (123, 351) on button.btn
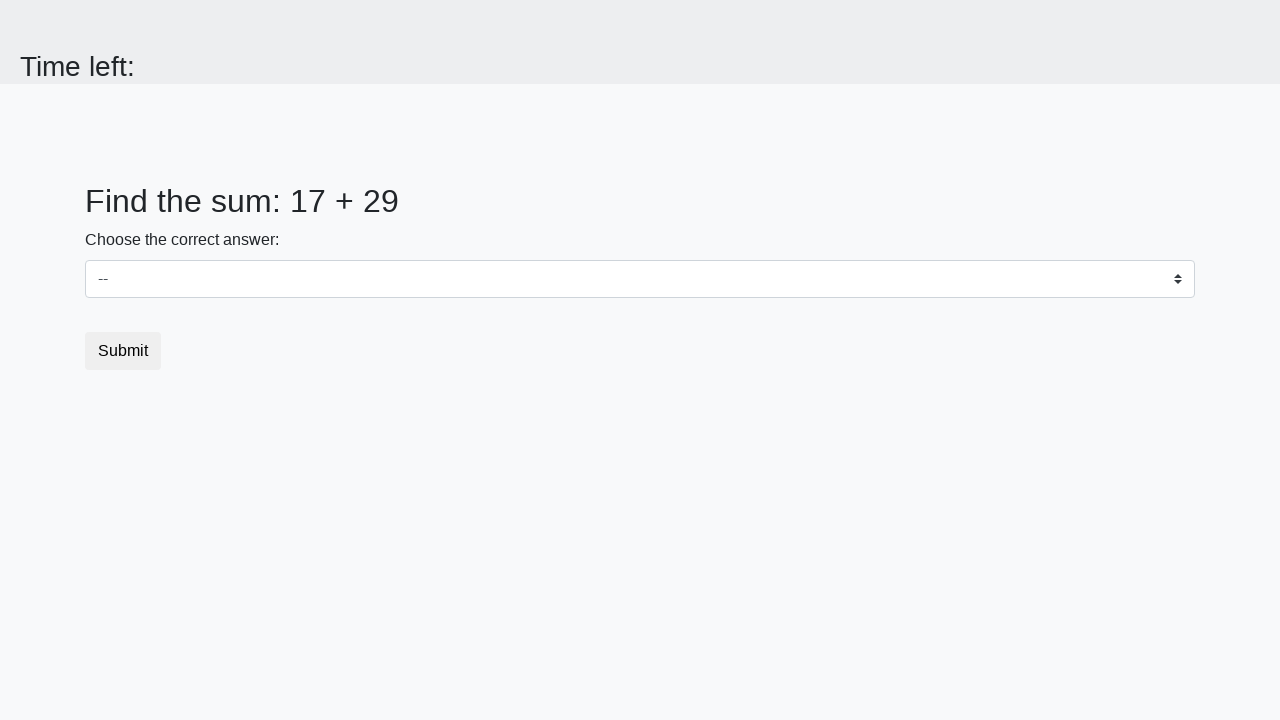

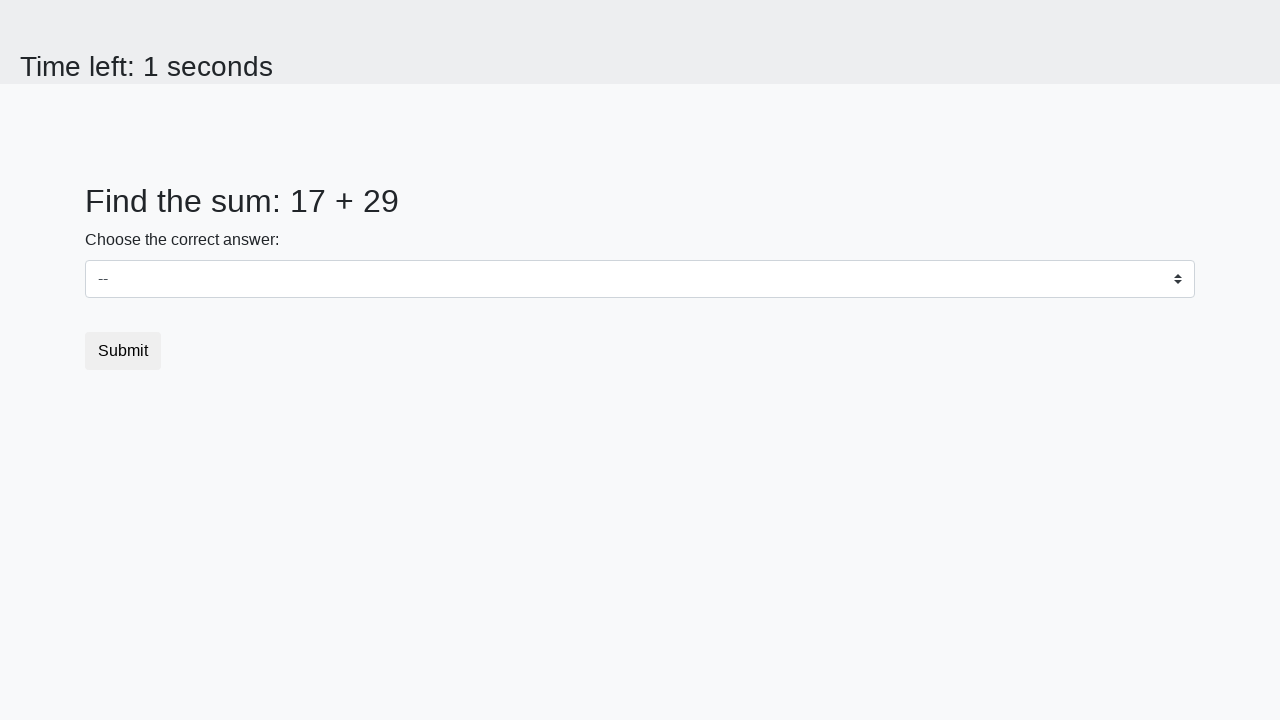